Navigates to FreeCRM homepage and clicks on the Sign Up link

Starting URL: https://classic.freecrm.com/

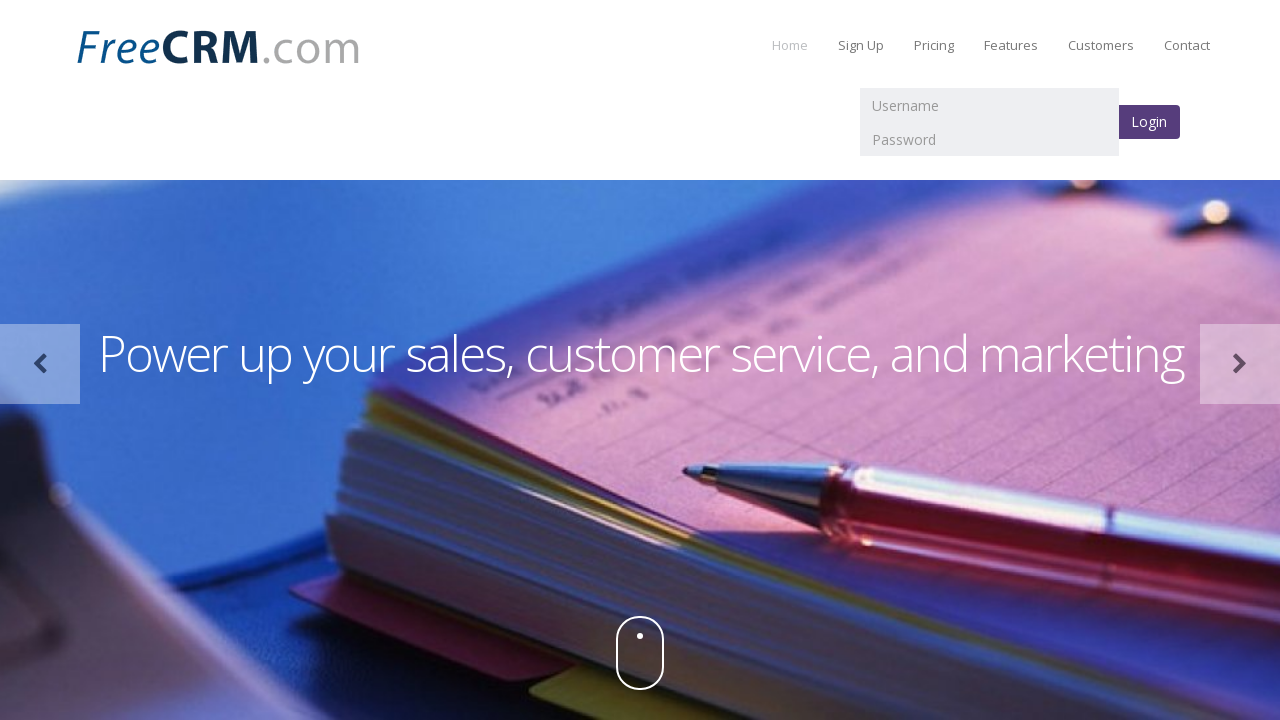

Navigated to FreeCRM homepage
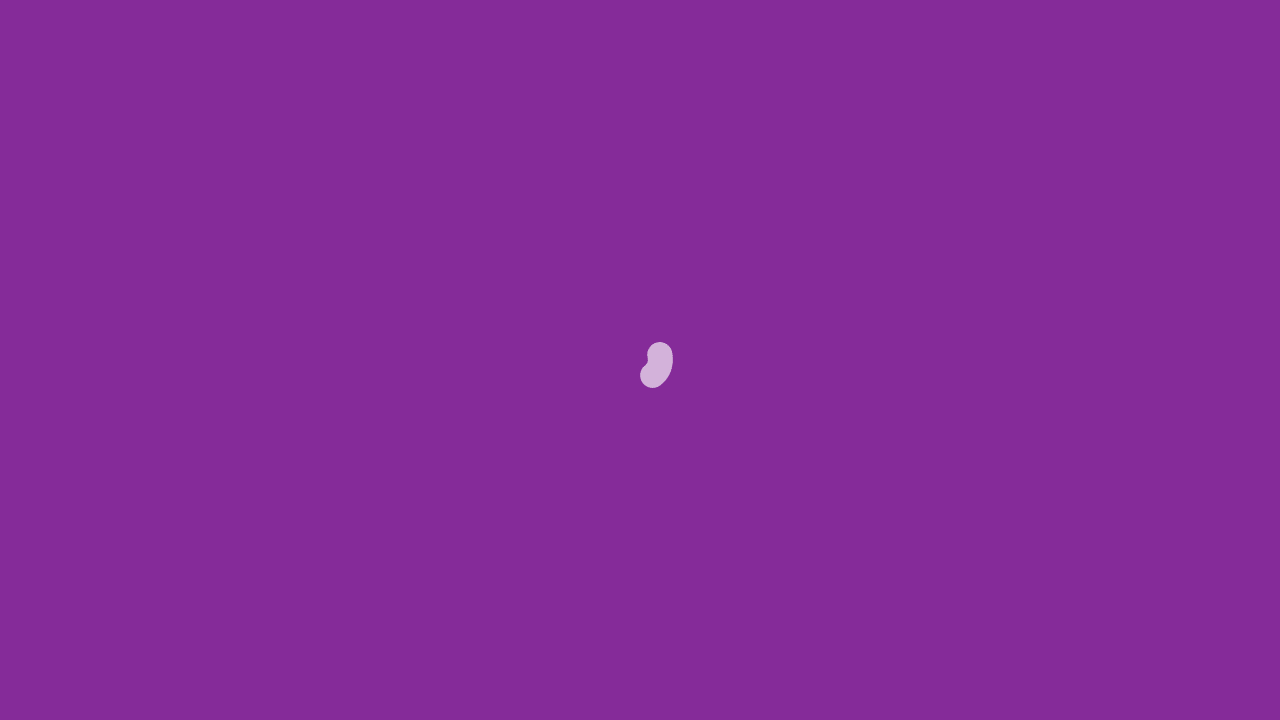

Clicked on the Sign Up link at (861, 45) on a:has-text('Sign Up')
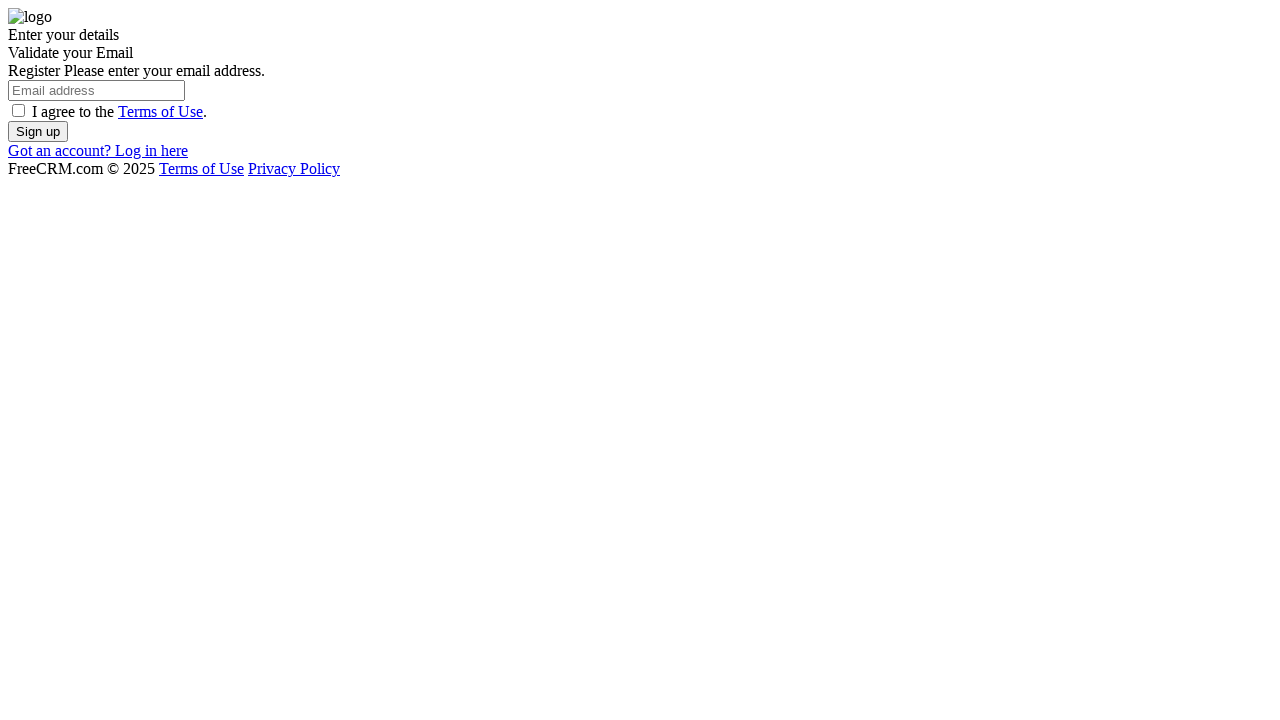

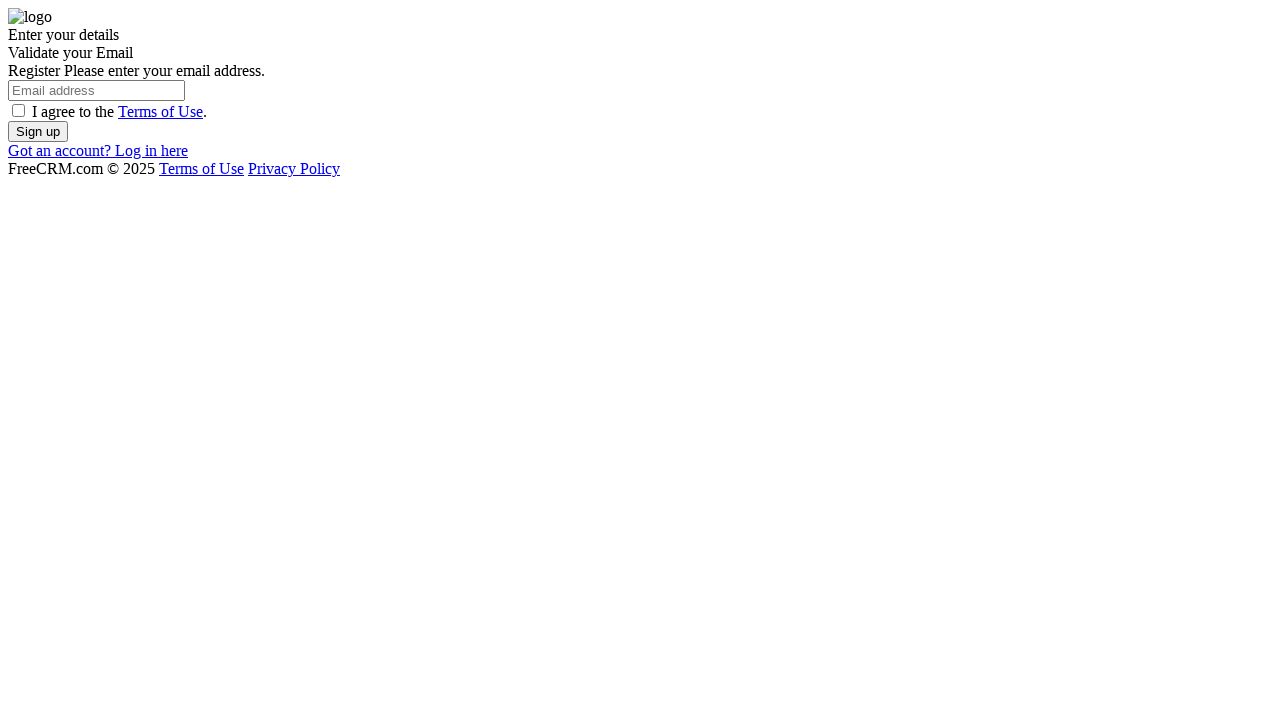